Tests window handling by clicking a link that opens a new window, extracting text from the new window, and using that information to fill a form field in the original window

Starting URL: https://rahulshettyacademy.com/loginpagePractise/

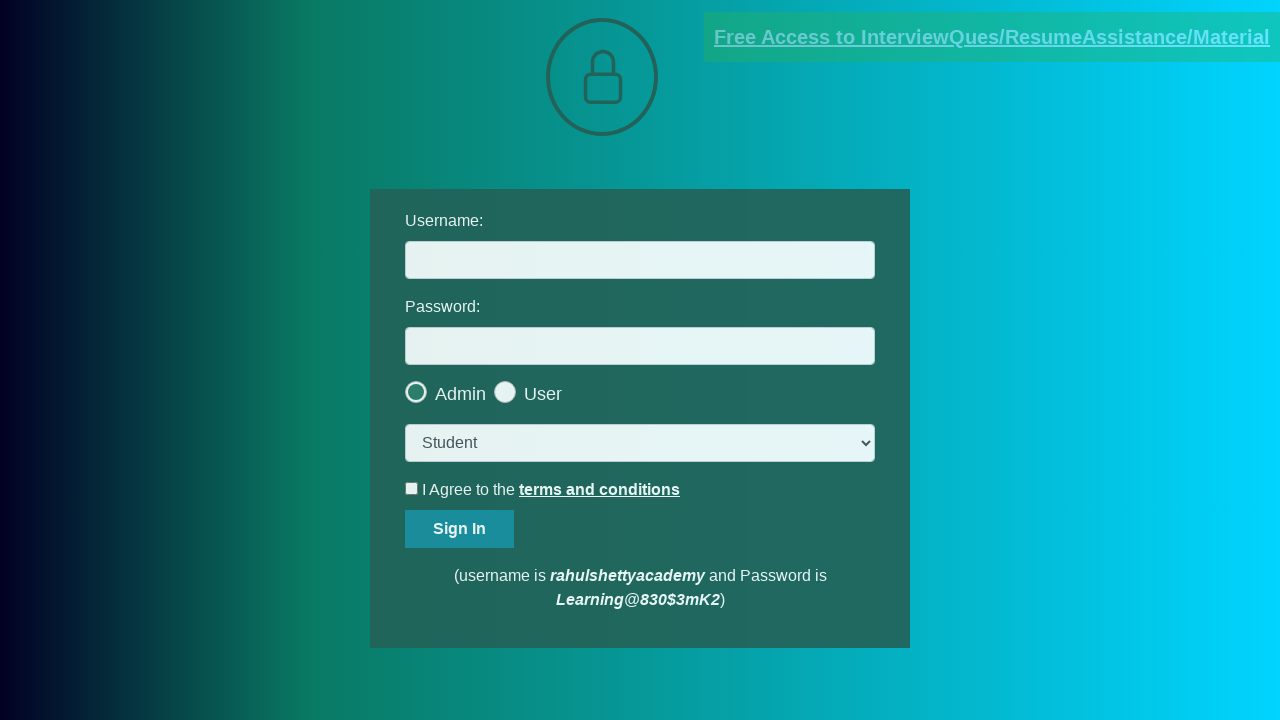

Clicked blinking text link to open new window at (992, 37) on .blinkingText
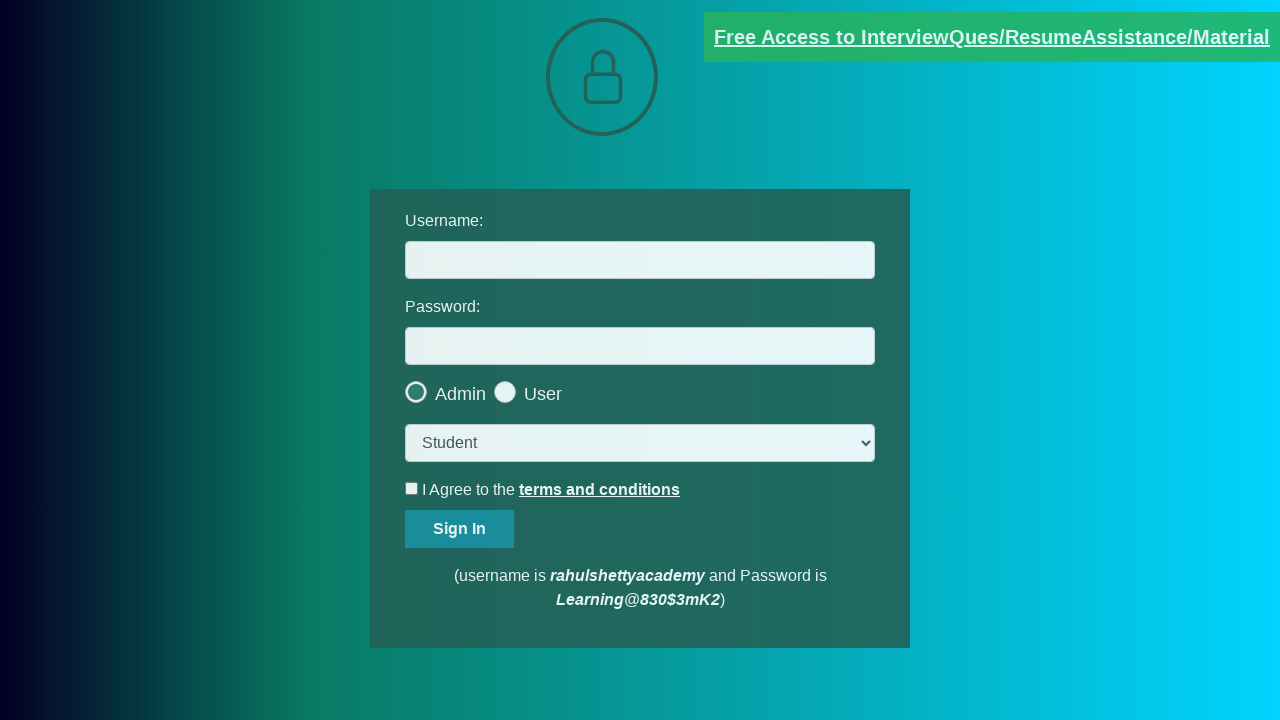

New window/tab opened and captured
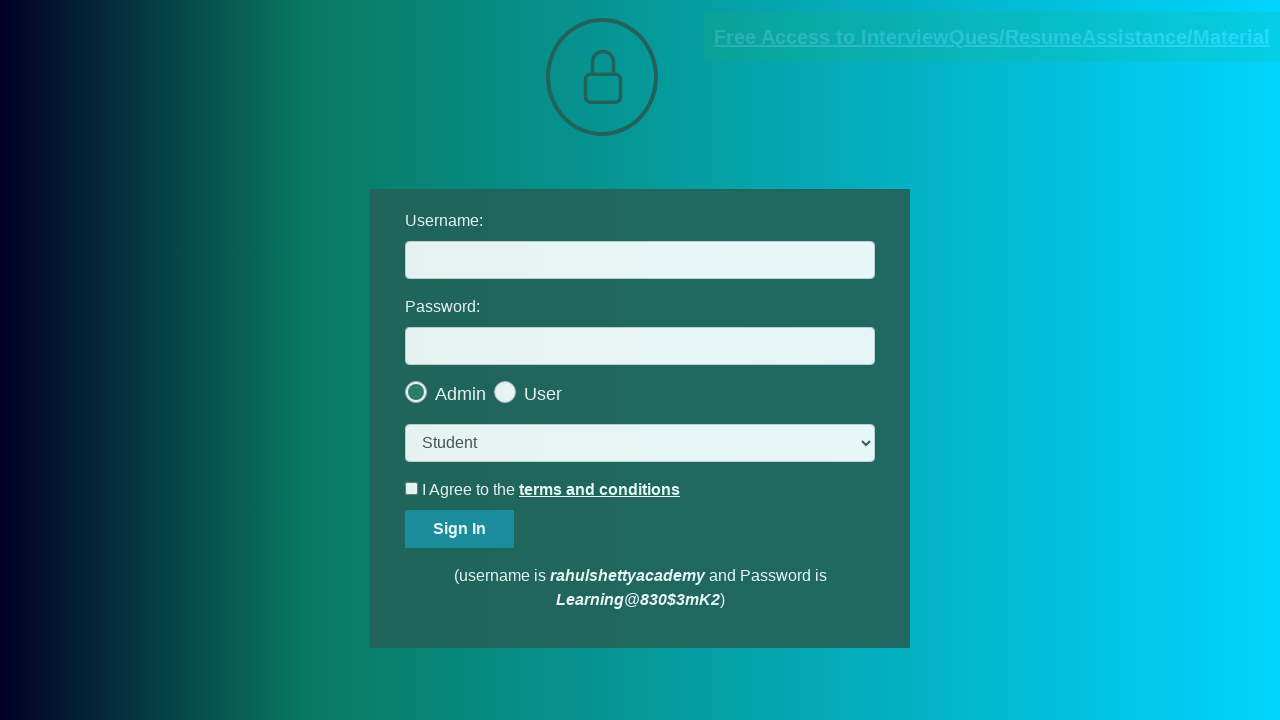

Extracted red text from new page containing email information
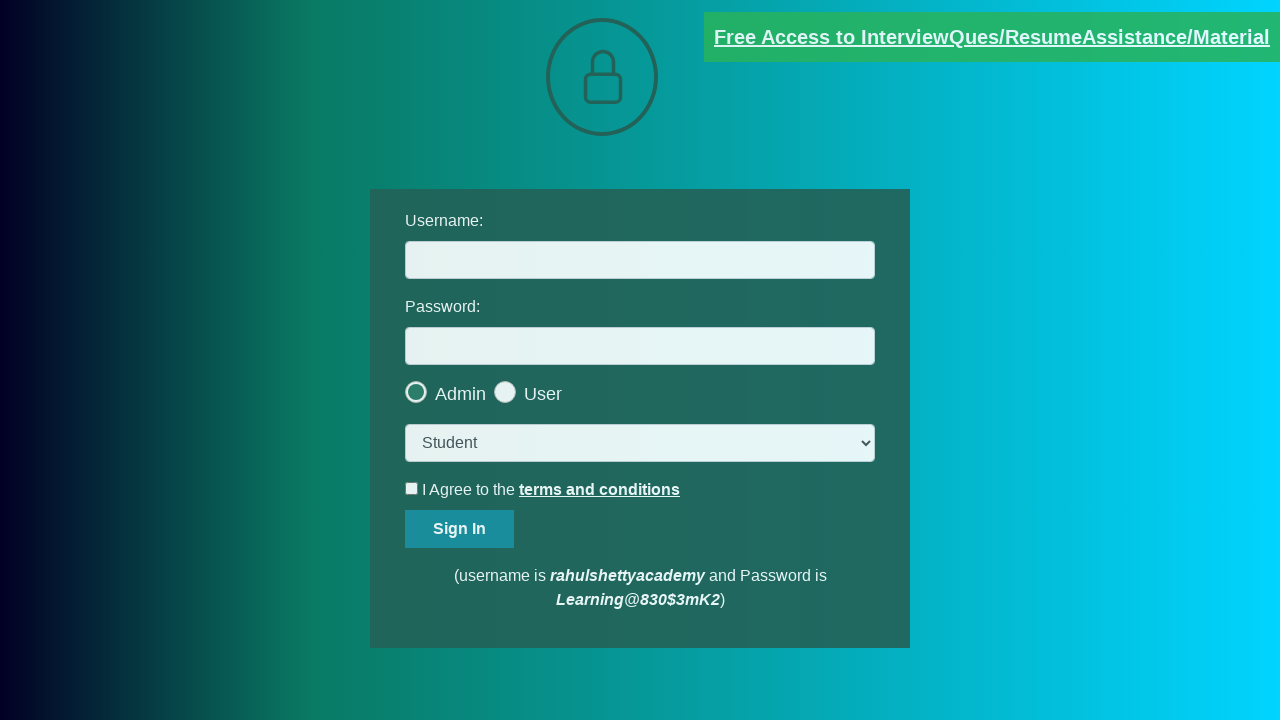

Parsed email address from text: mentor@rahulshettyacademy.com
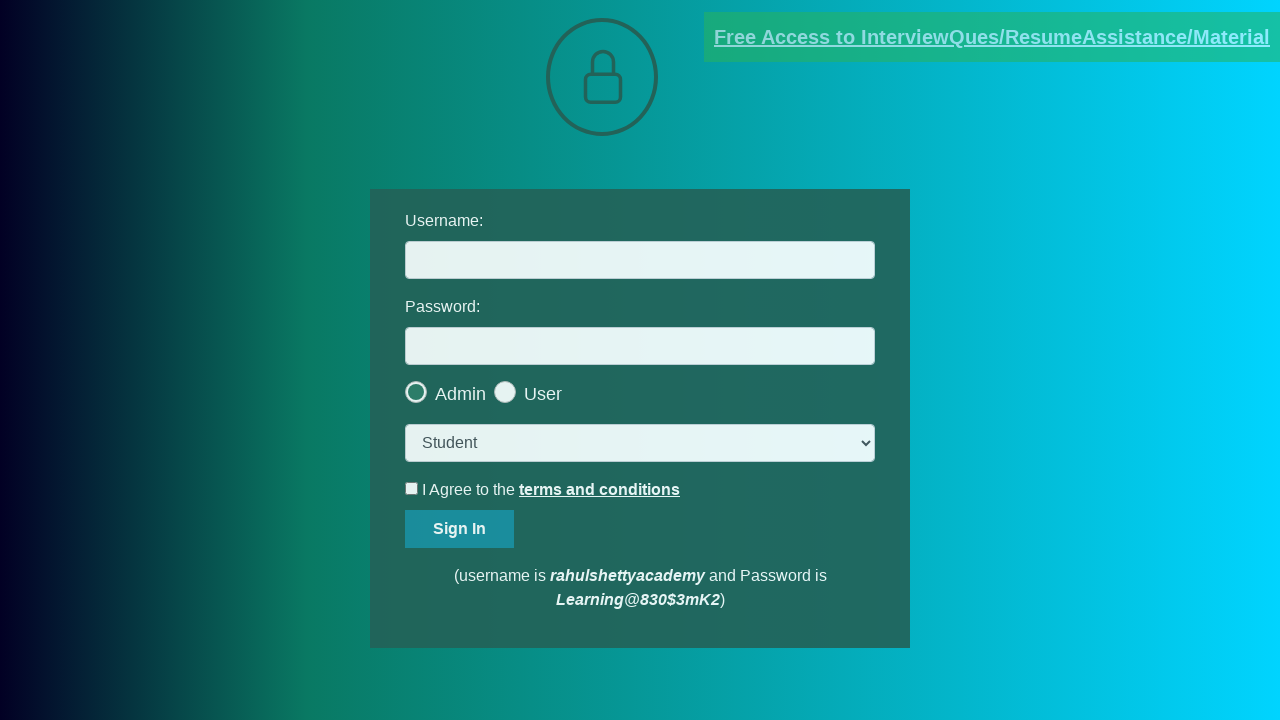

Filled username field with extracted email: mentor@rahulshettyacademy.com on #username
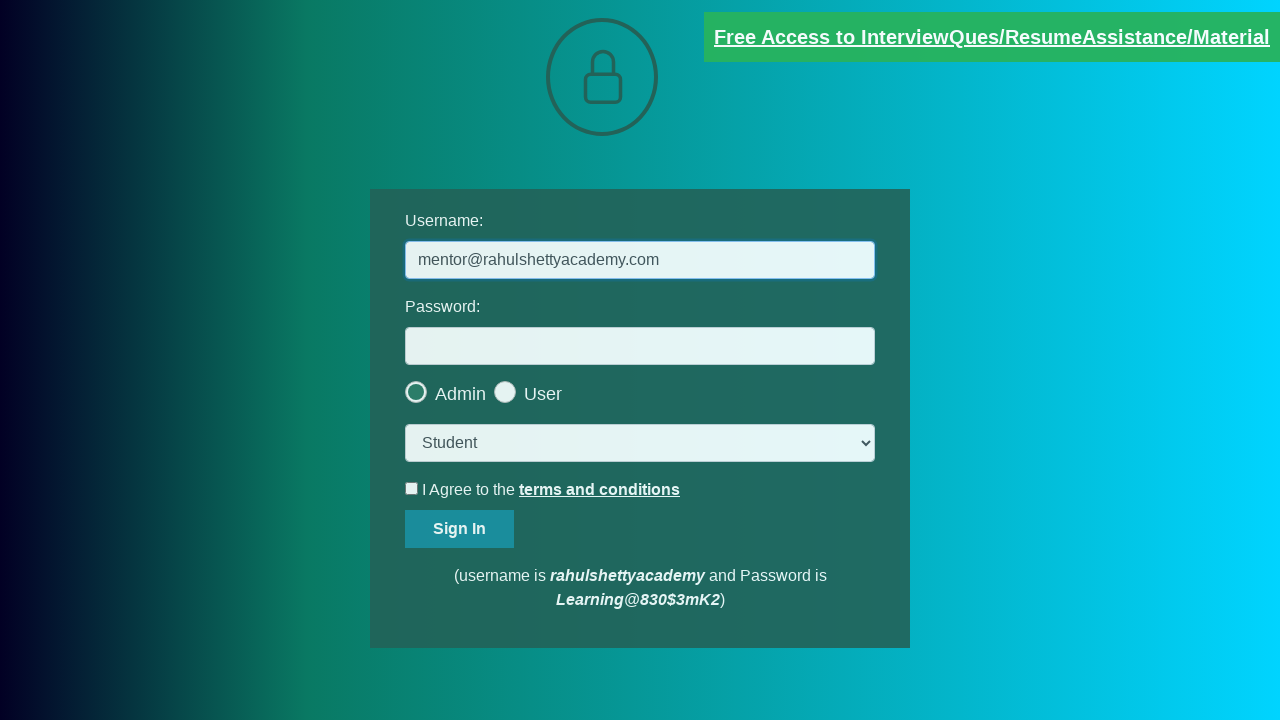

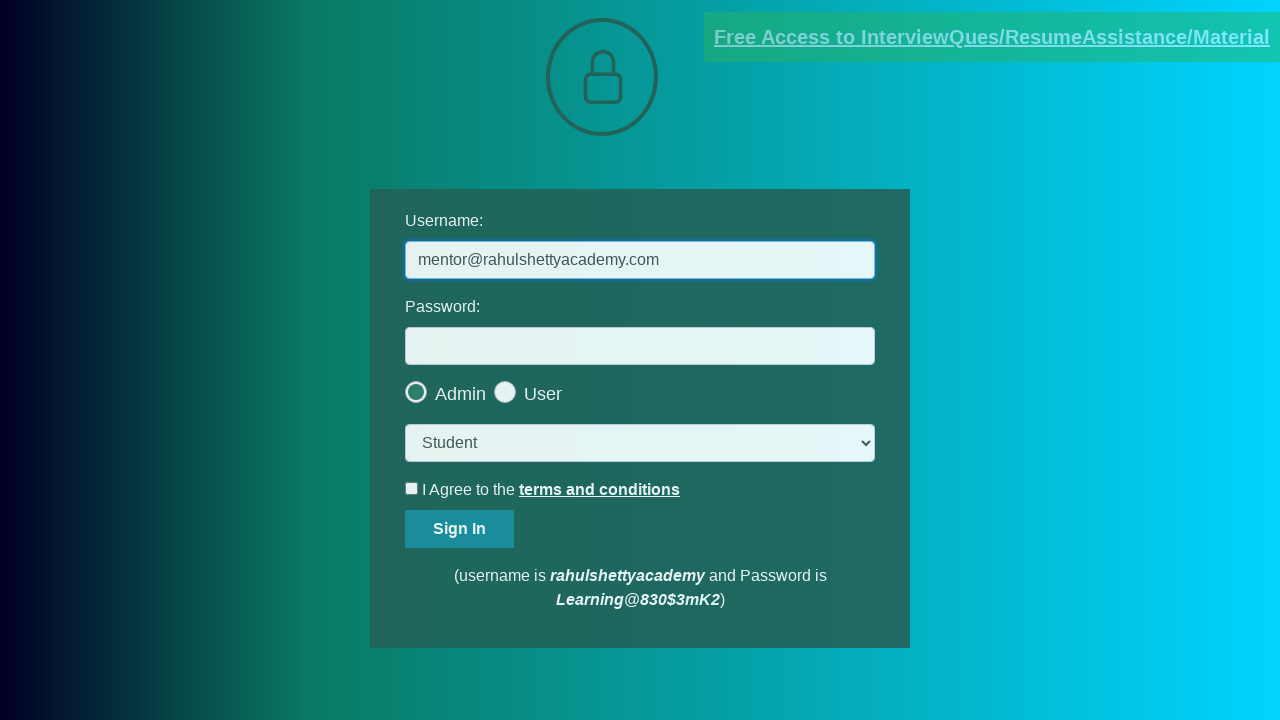